Tests navigation to the A/B Test page and verifies the page title displays correctly

Starting URL: https://the-internet.herokuapp.com/

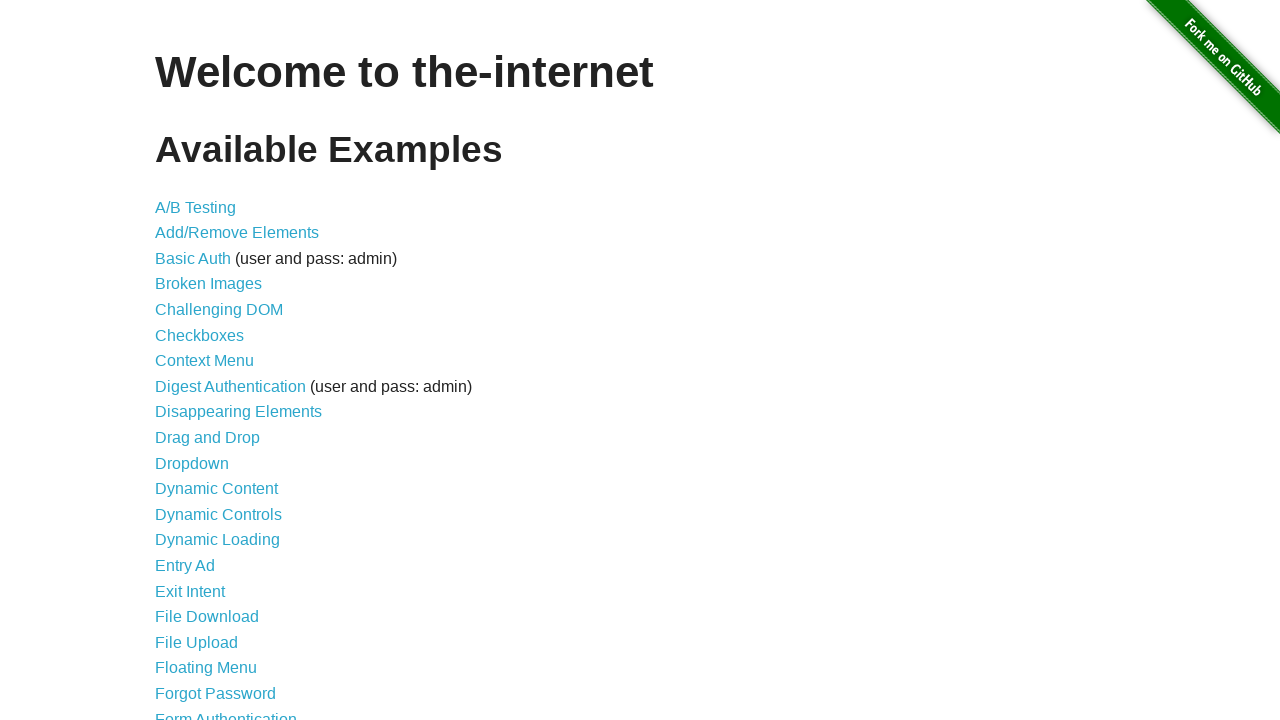

Clicked on A/B Testing link at (196, 207) on a[href='/abtest']
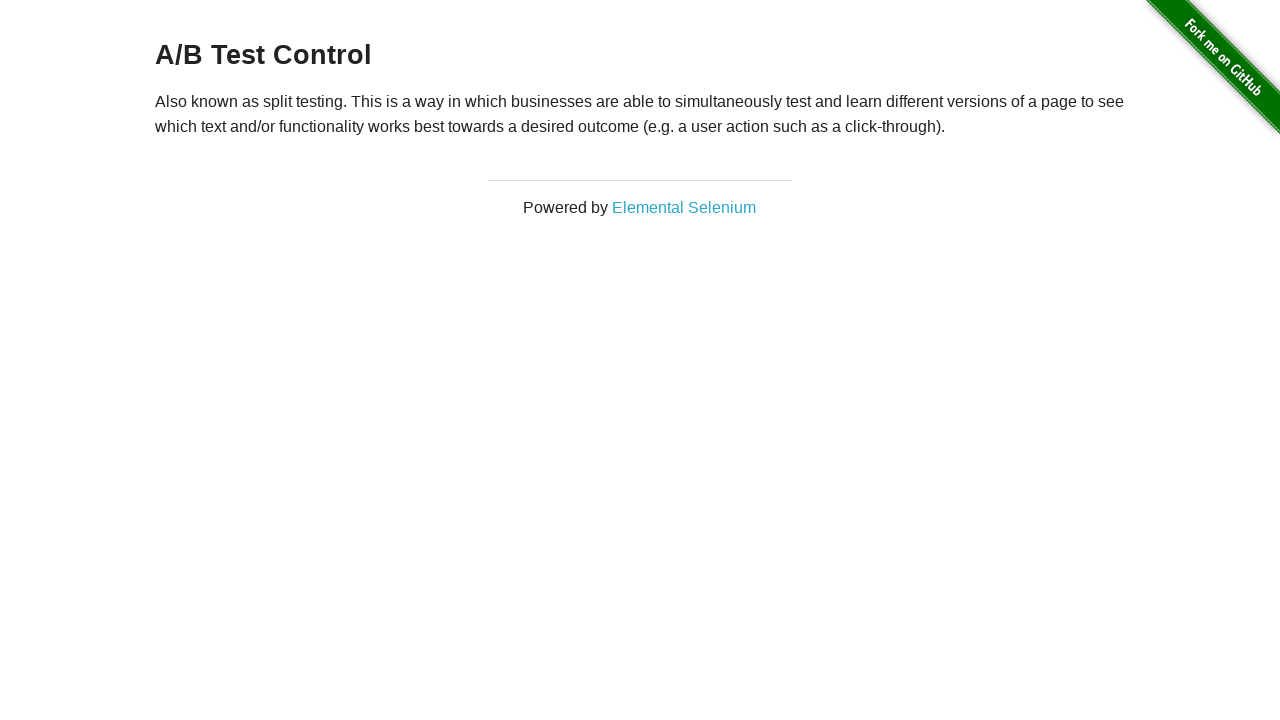

A/B Test heading loaded and verified
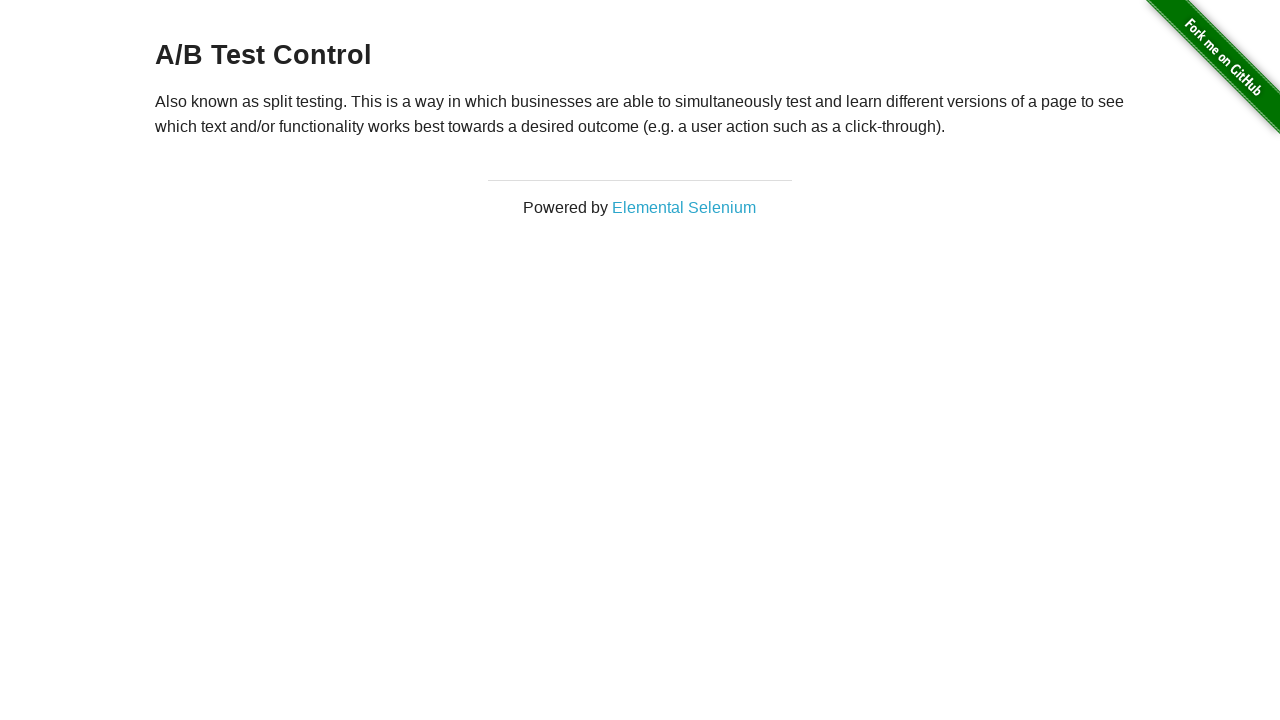

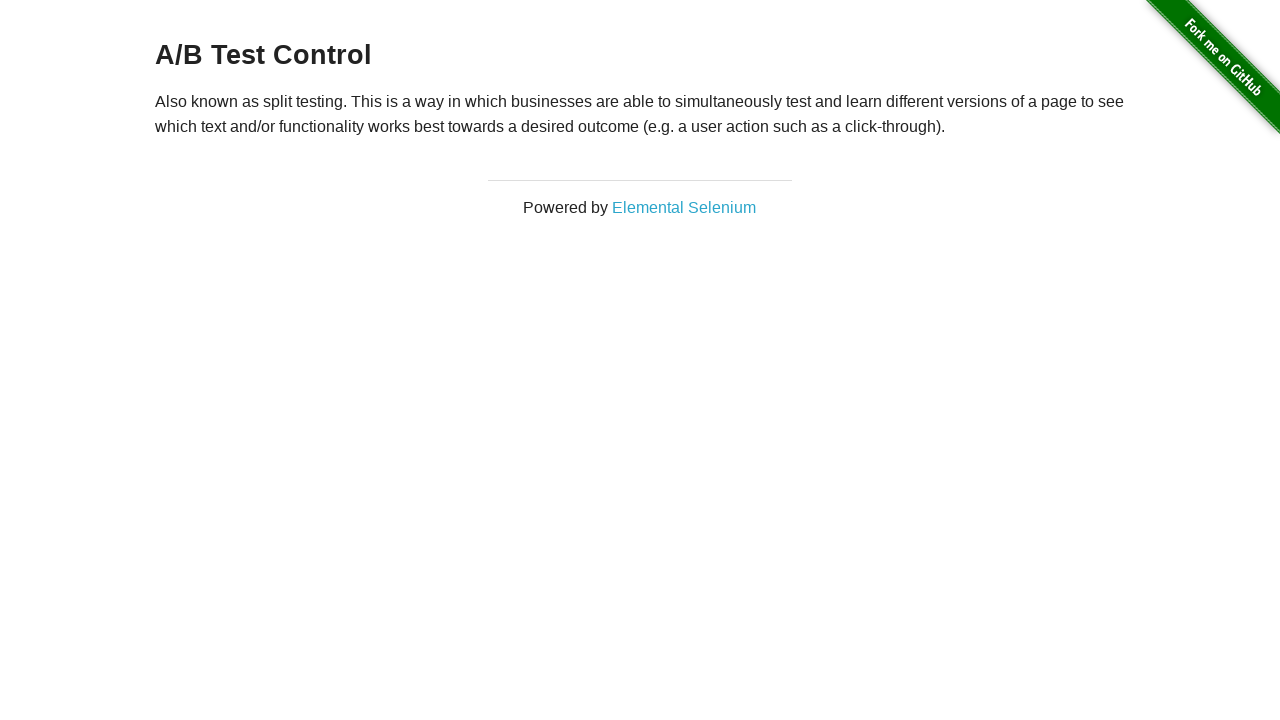